Tests popup dialog handling by accepting a confirmation dialog and tests mouse hover functionality on an element

Starting URL: https://rahulshettyacademy.com/AutomationPractice/

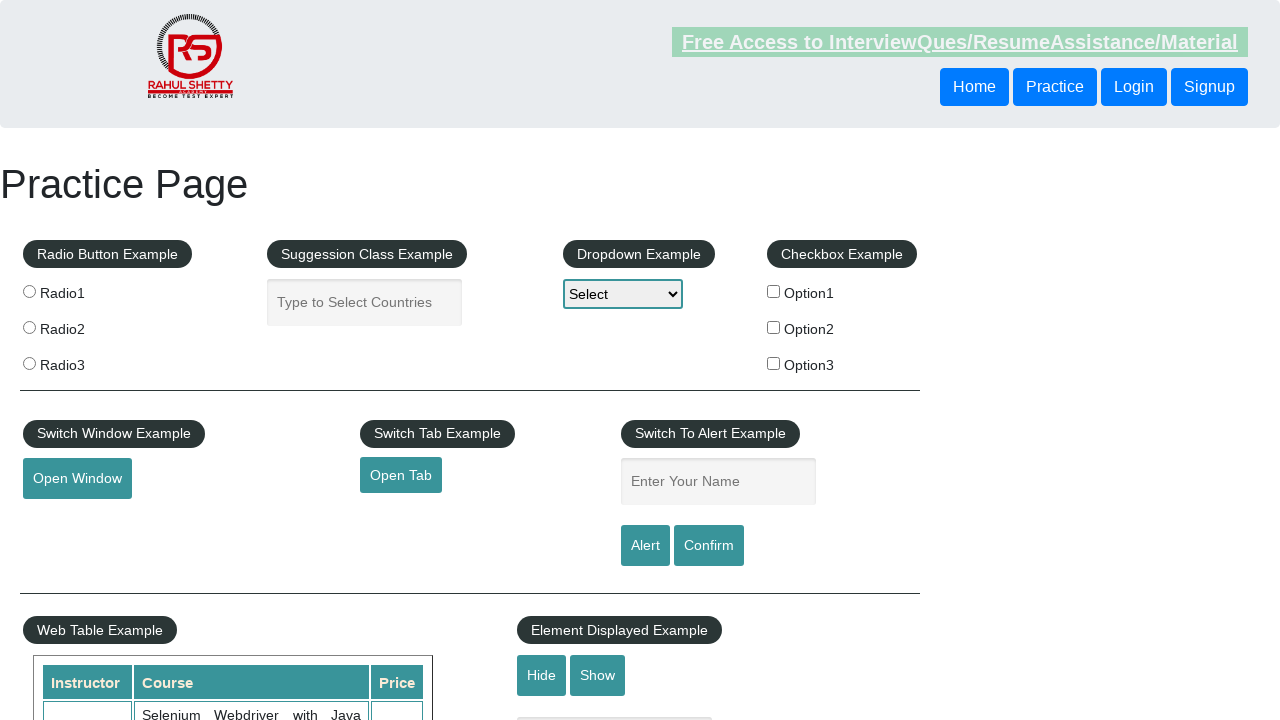

Set up dialog handler to accept confirmation dialogs
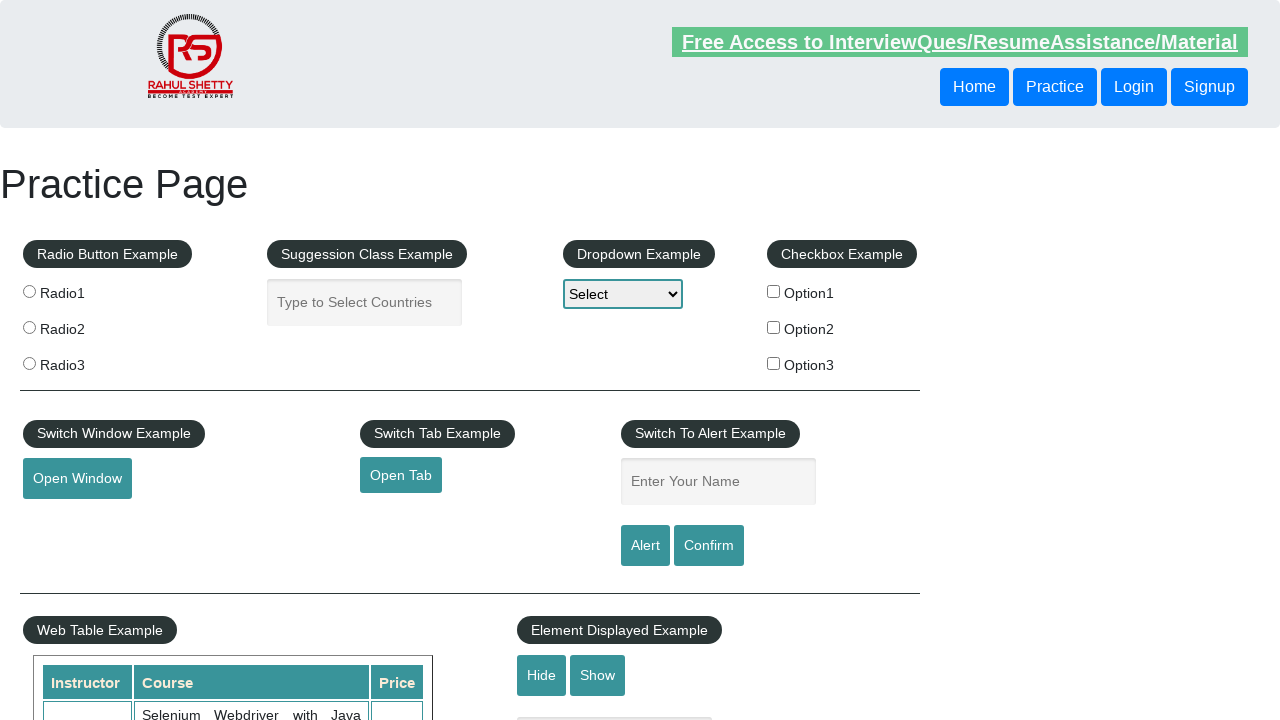

Clicked confirm button to trigger dialog at (709, 546) on #confirmbtn
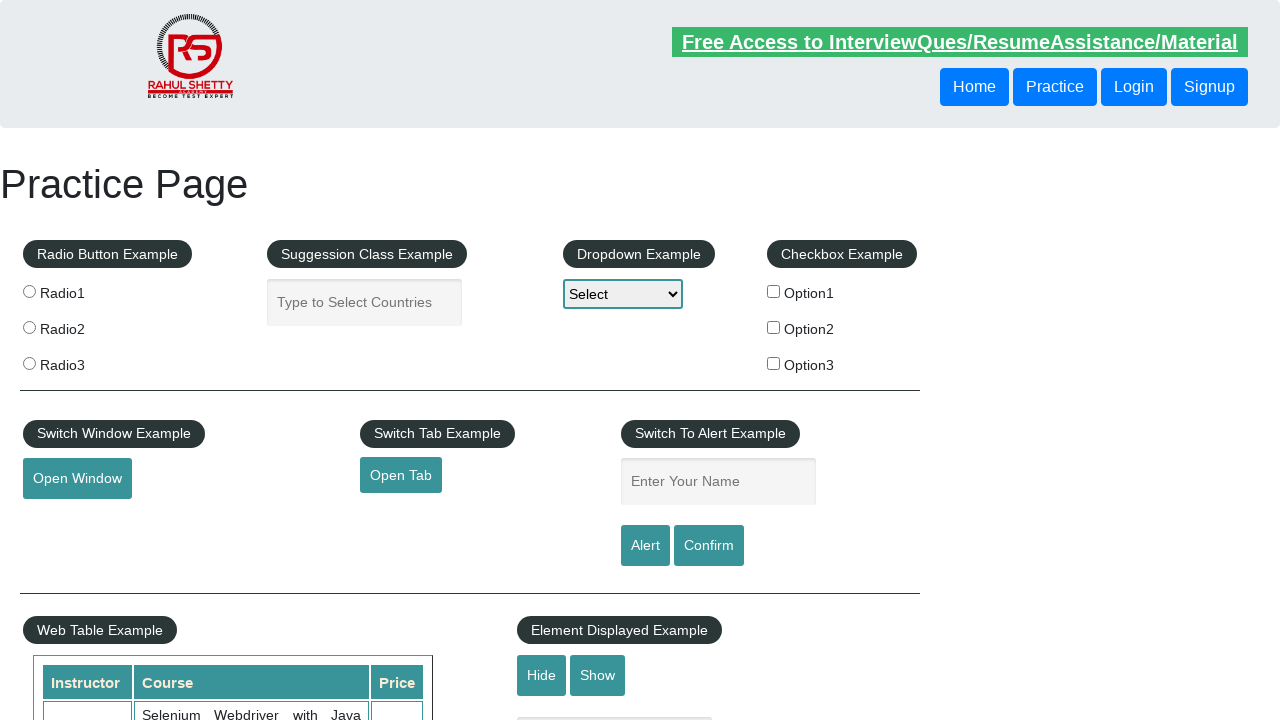

Hovered over mouse hover element at (83, 361) on #mousehover
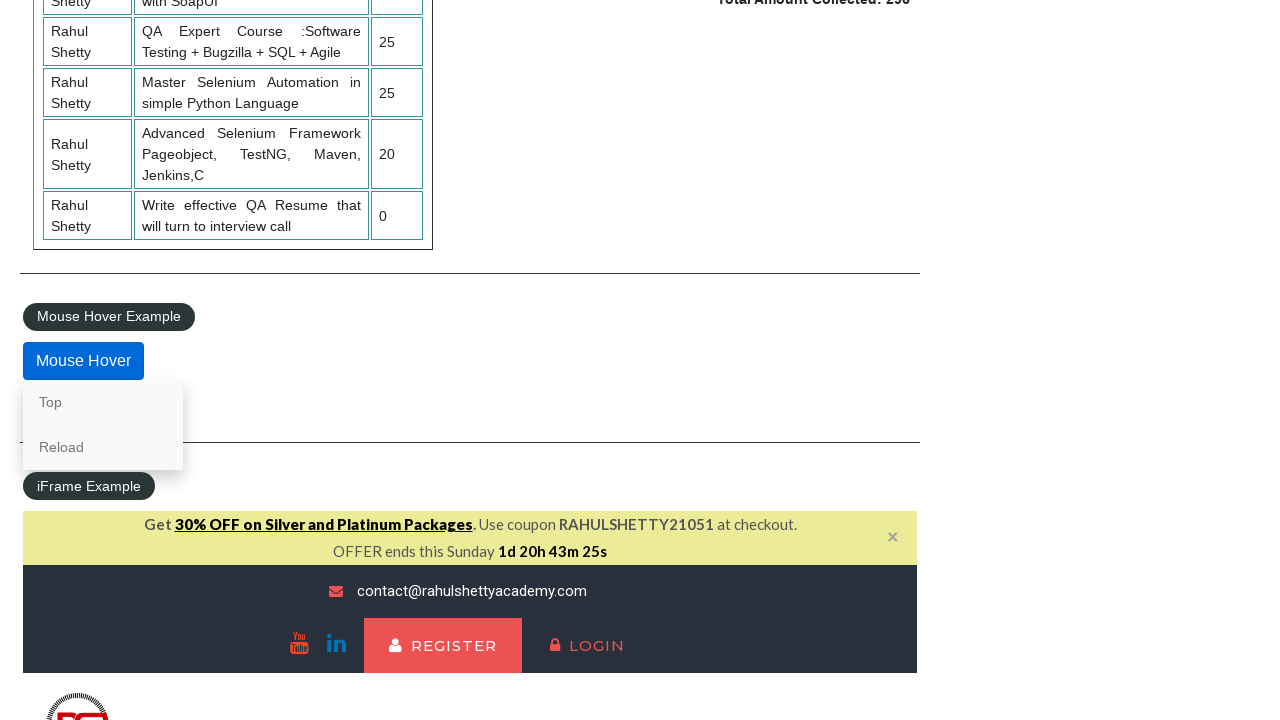

Waited 1 second to observe hover effect
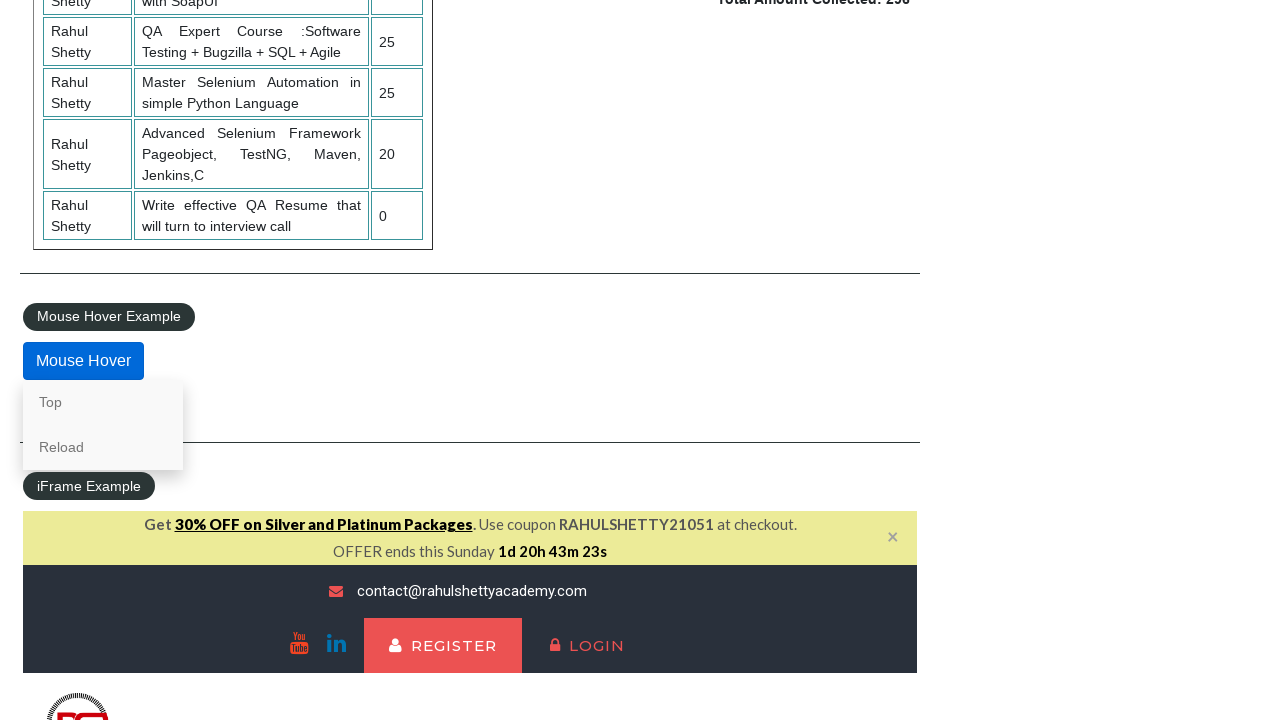

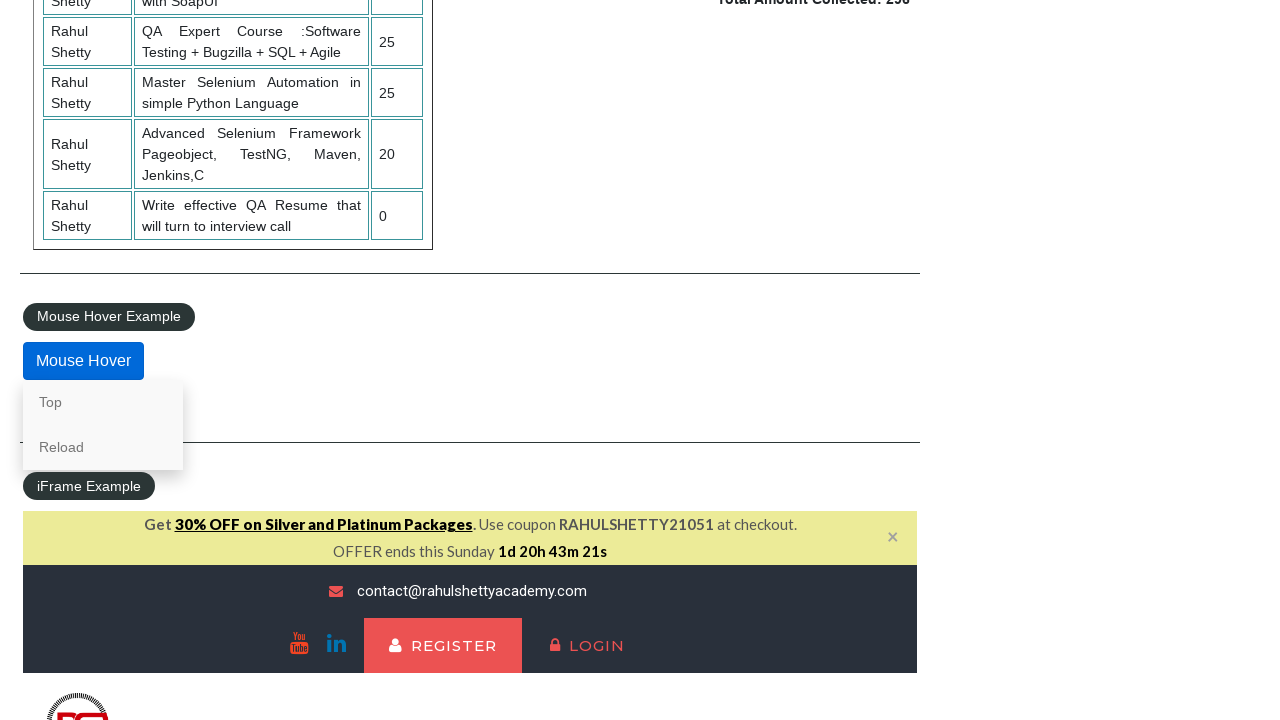